Tests right-click context menu functionality by performing a right-click on a designated area, verifying the alert message, dismissing the alert, then clicking a link to navigate to a new page and verifying the page header.

Starting URL: https://the-internet.herokuapp.com/context_menu

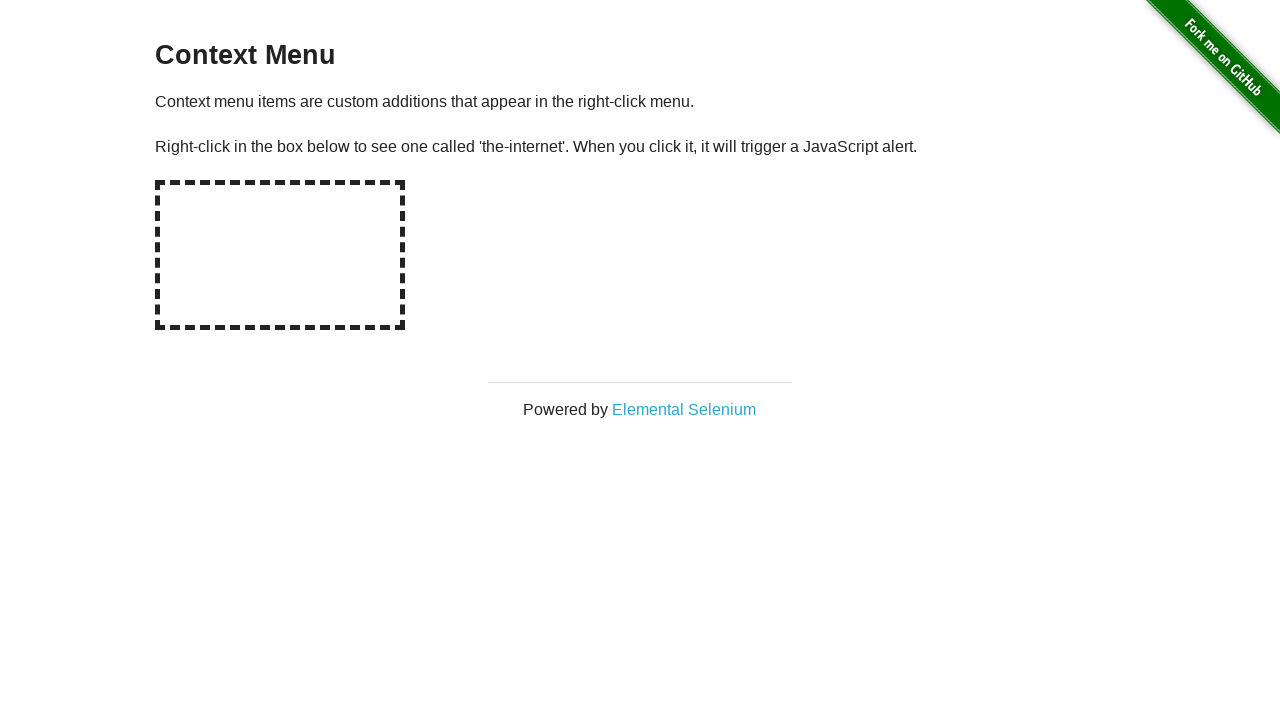

Right-clicked on the hot-spot area to trigger context menu at (280, 255) on #hot-spot
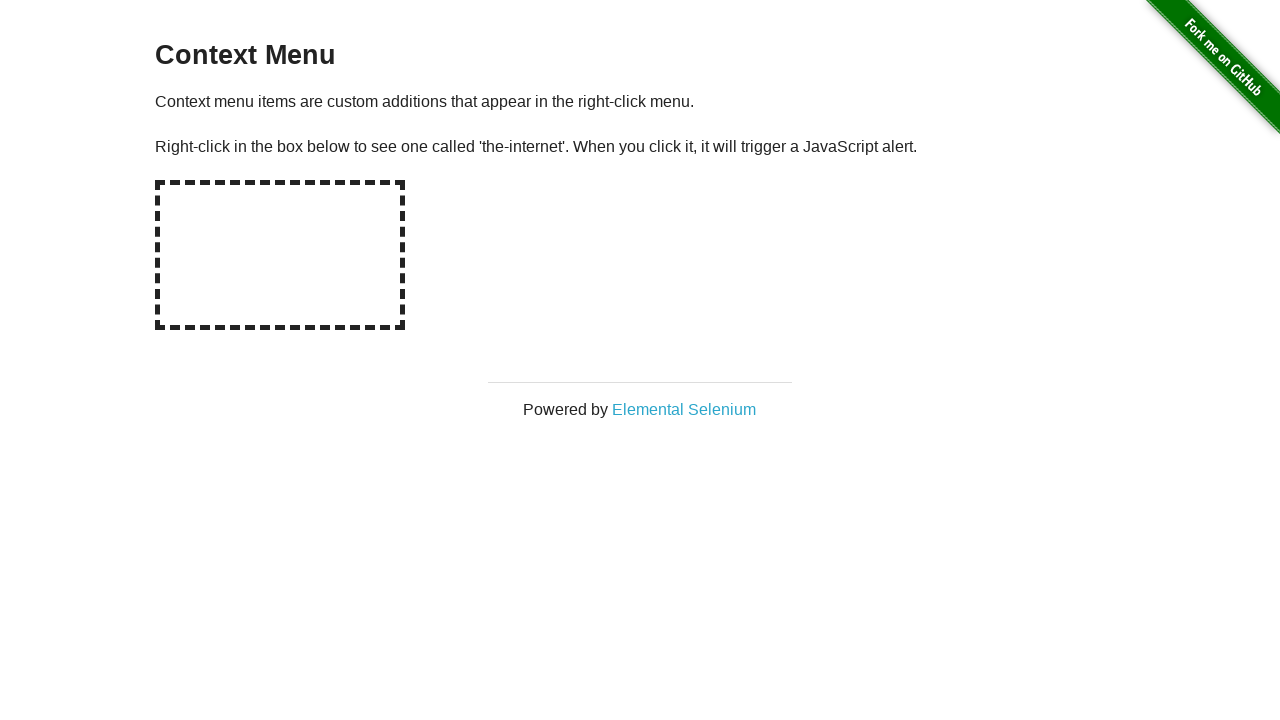

Checked for alert dialog
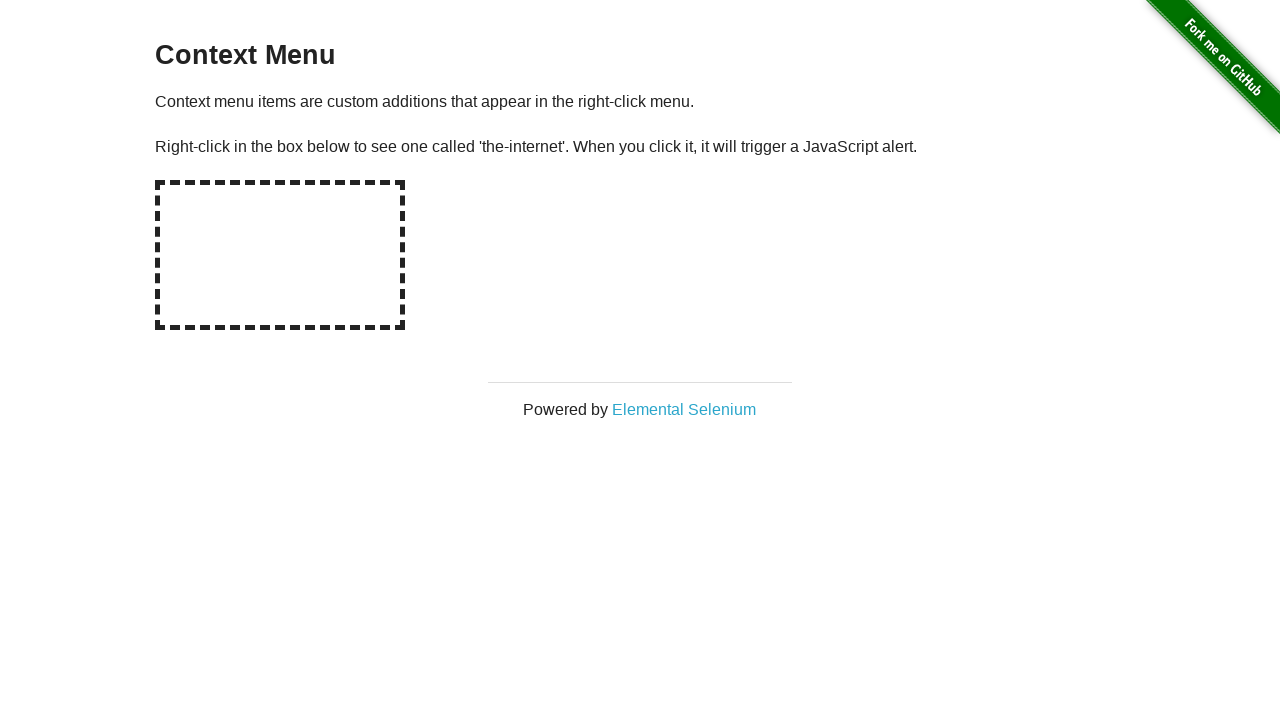

Set up dialog handler to accept alerts
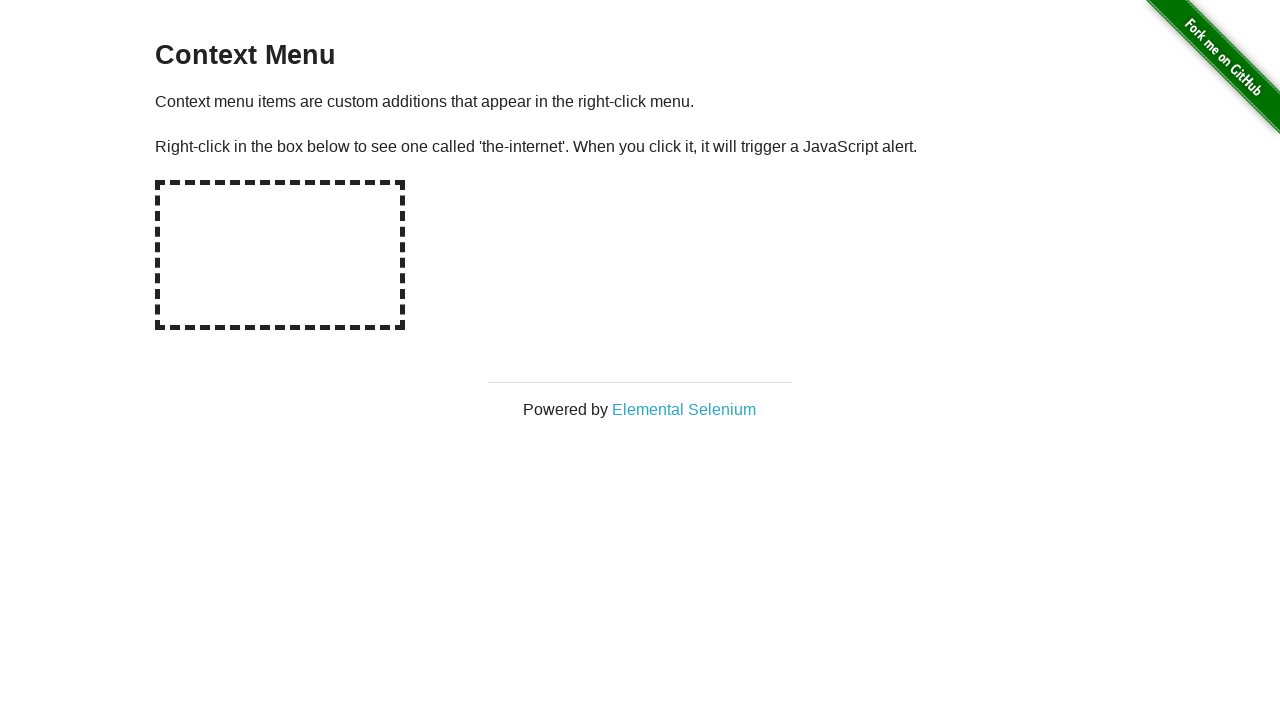

Right-clicked on hot-spot again to trigger context menu with alert handling at (280, 255) on #hot-spot
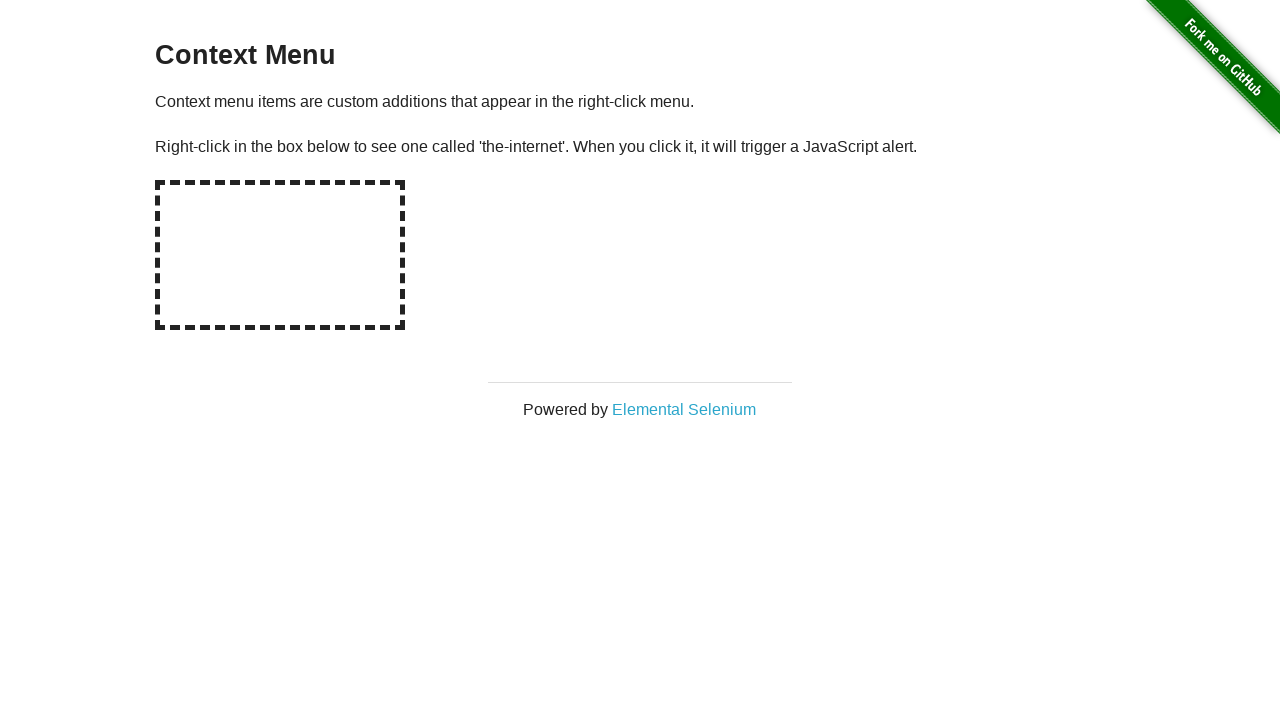

Waited 1 second for alert handling
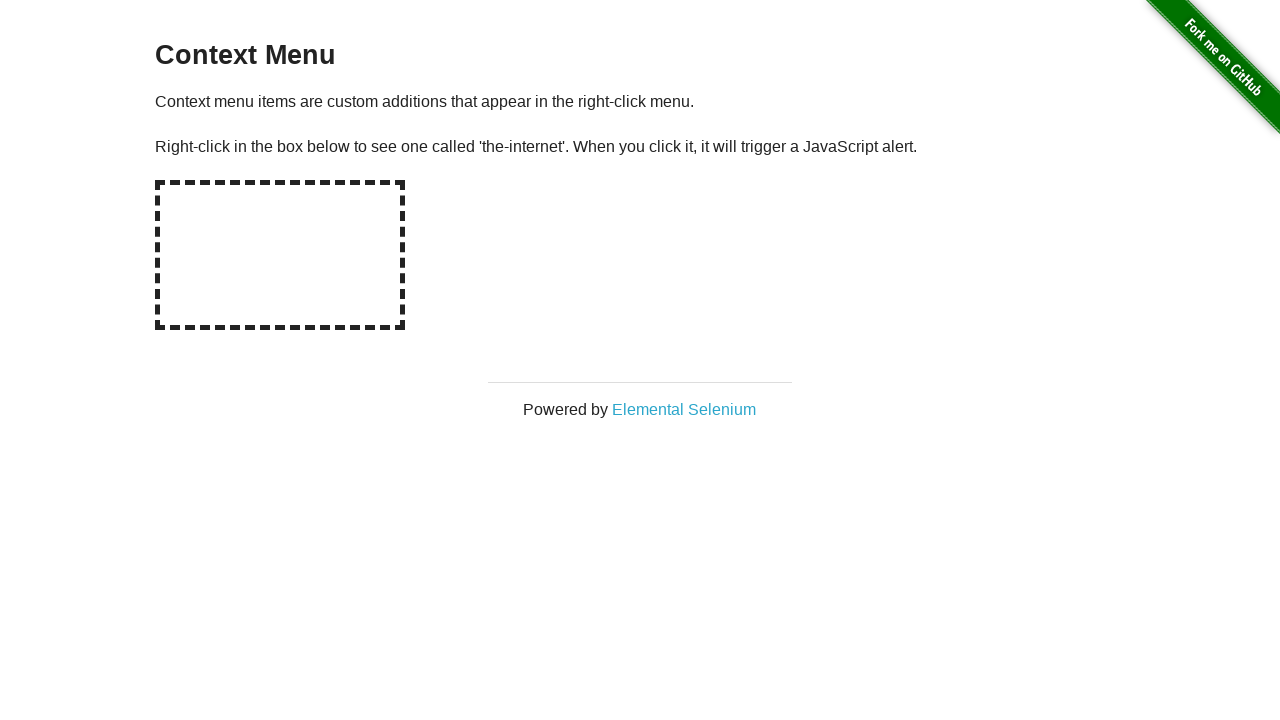

Clicked 'Elemental Selenium' link, new popup expected at (684, 409) on text=Elemental Selenium
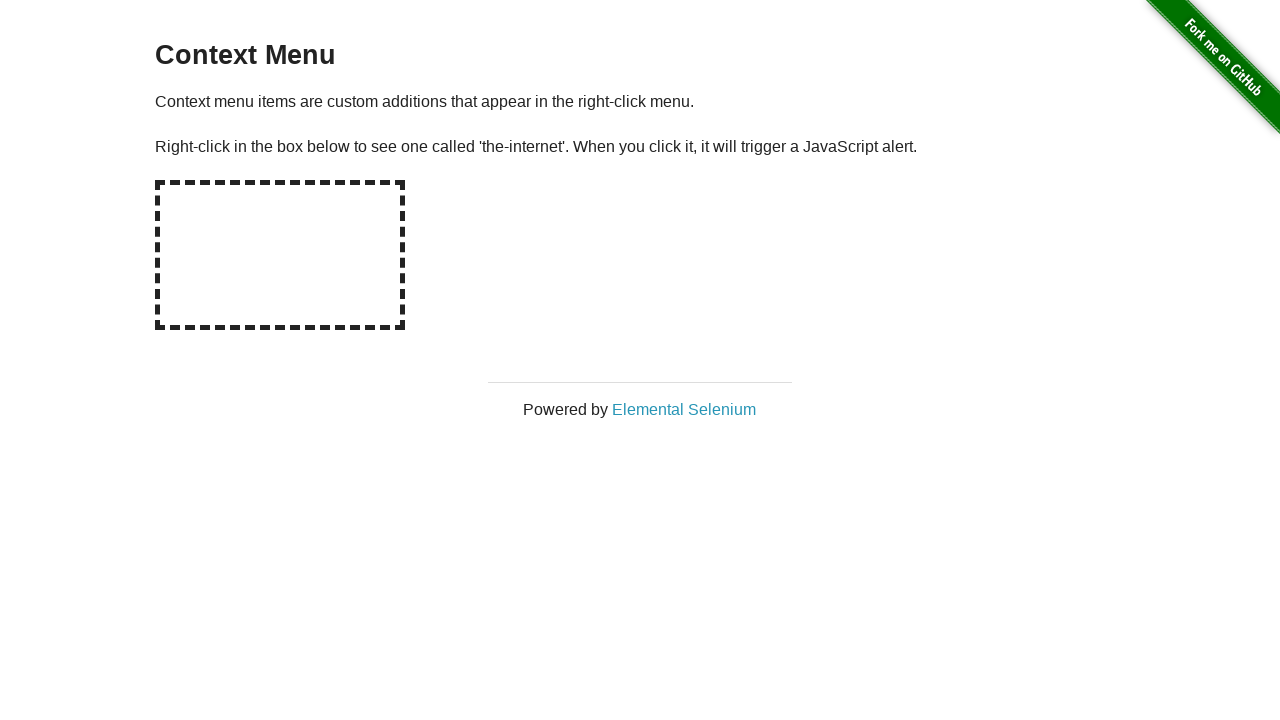

Obtained reference to new popup page
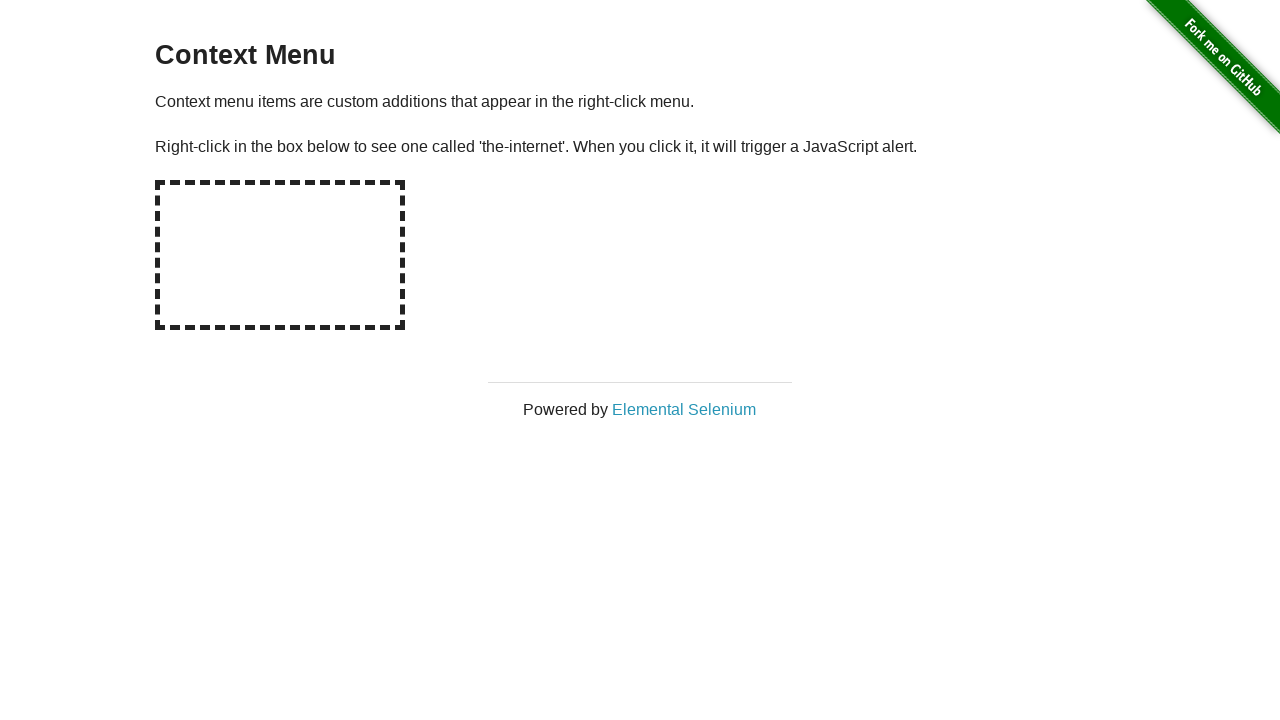

New page finished loading
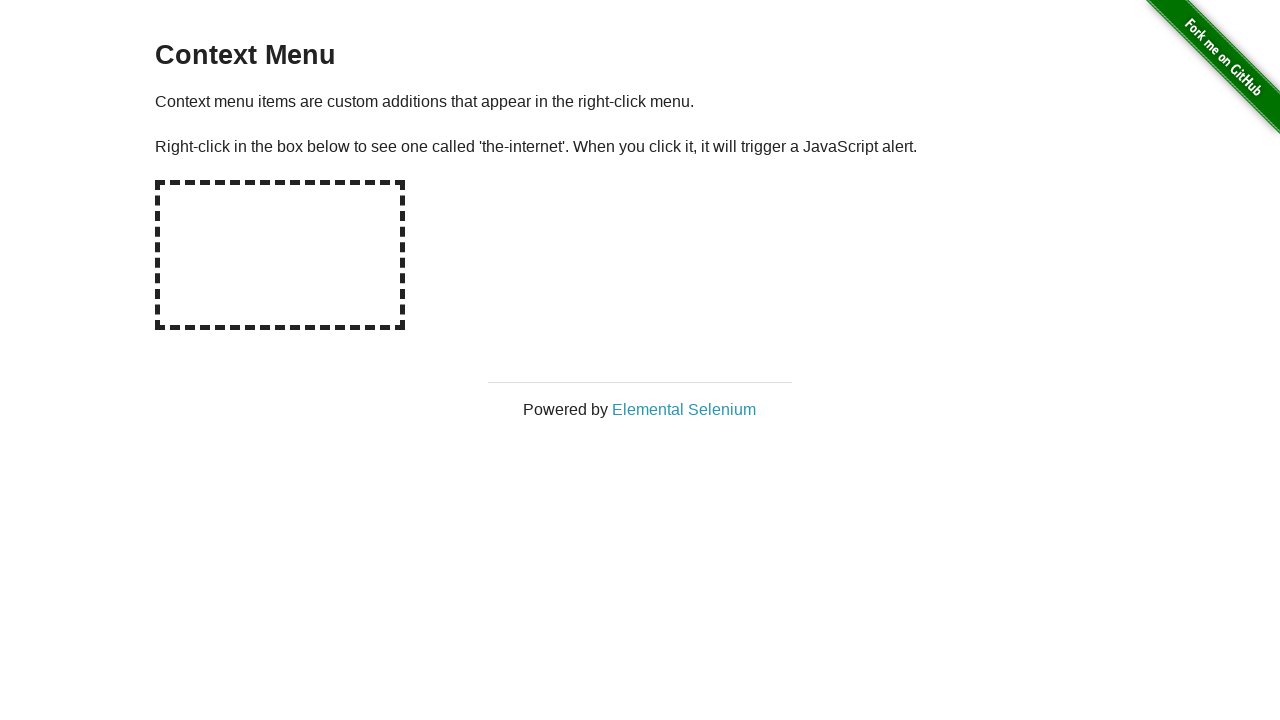

Retrieved h1 text content from new page
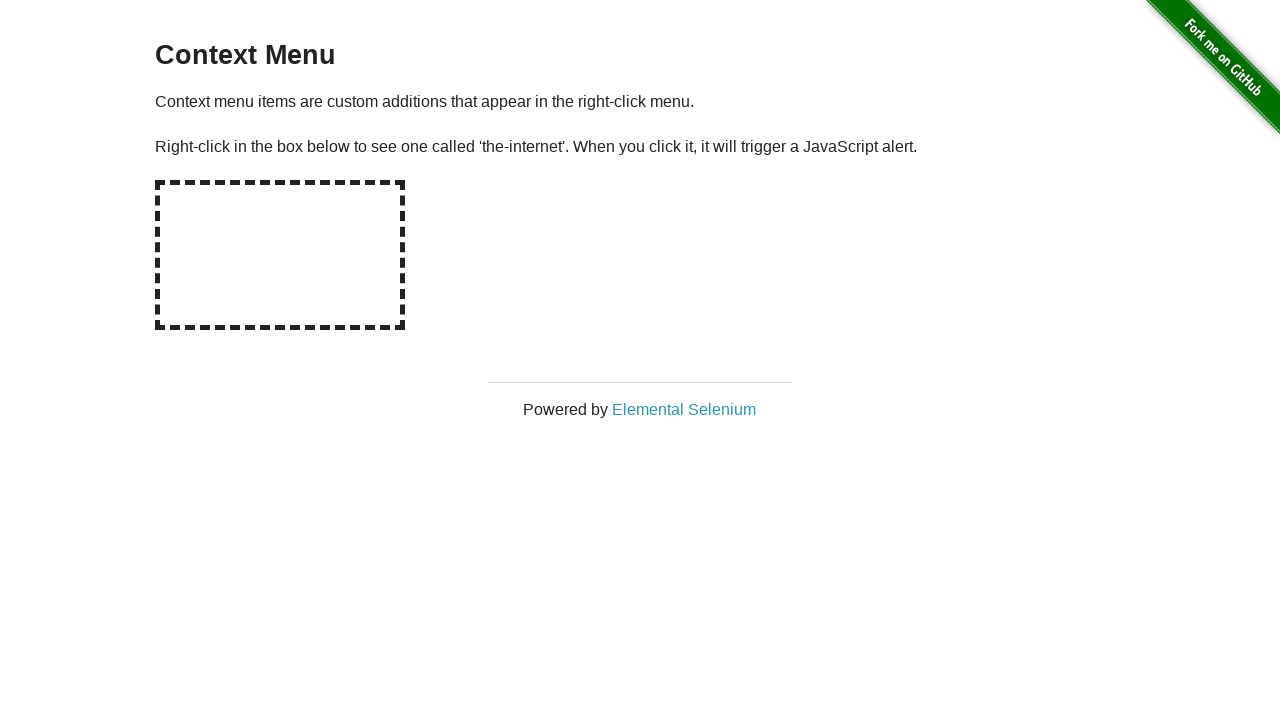

Verified h1 contains 'Elemental Selenium'
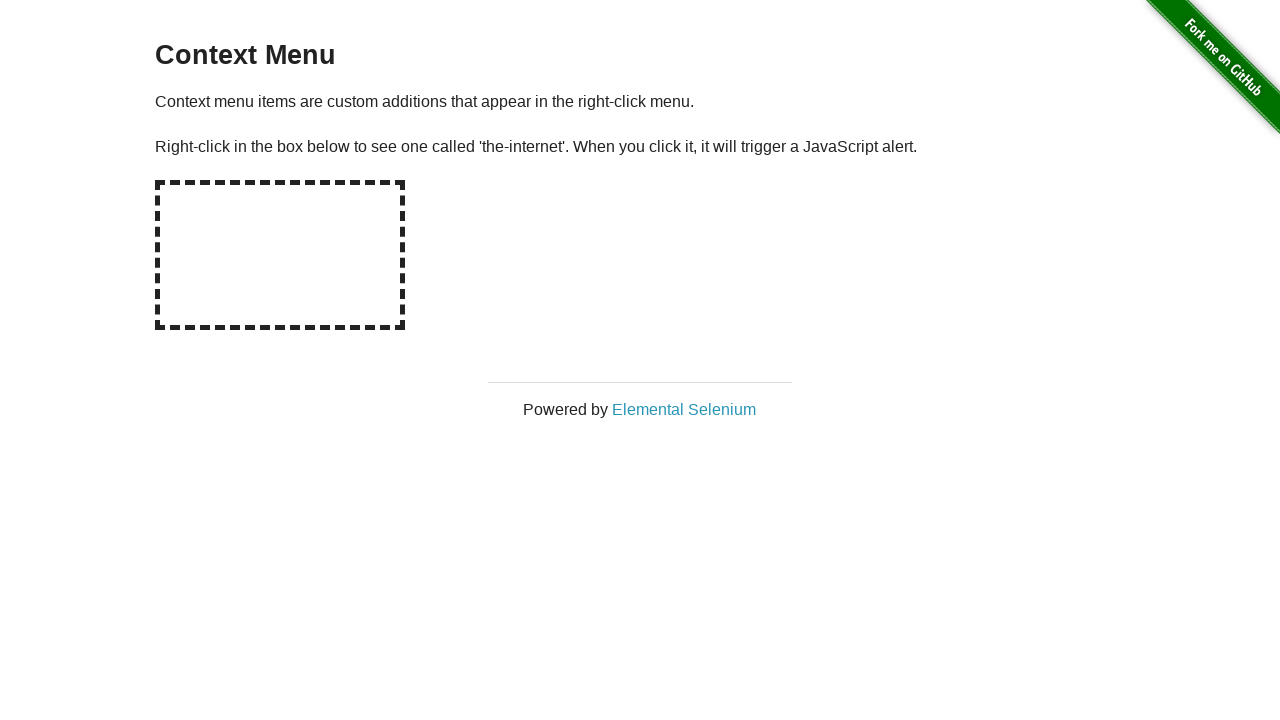

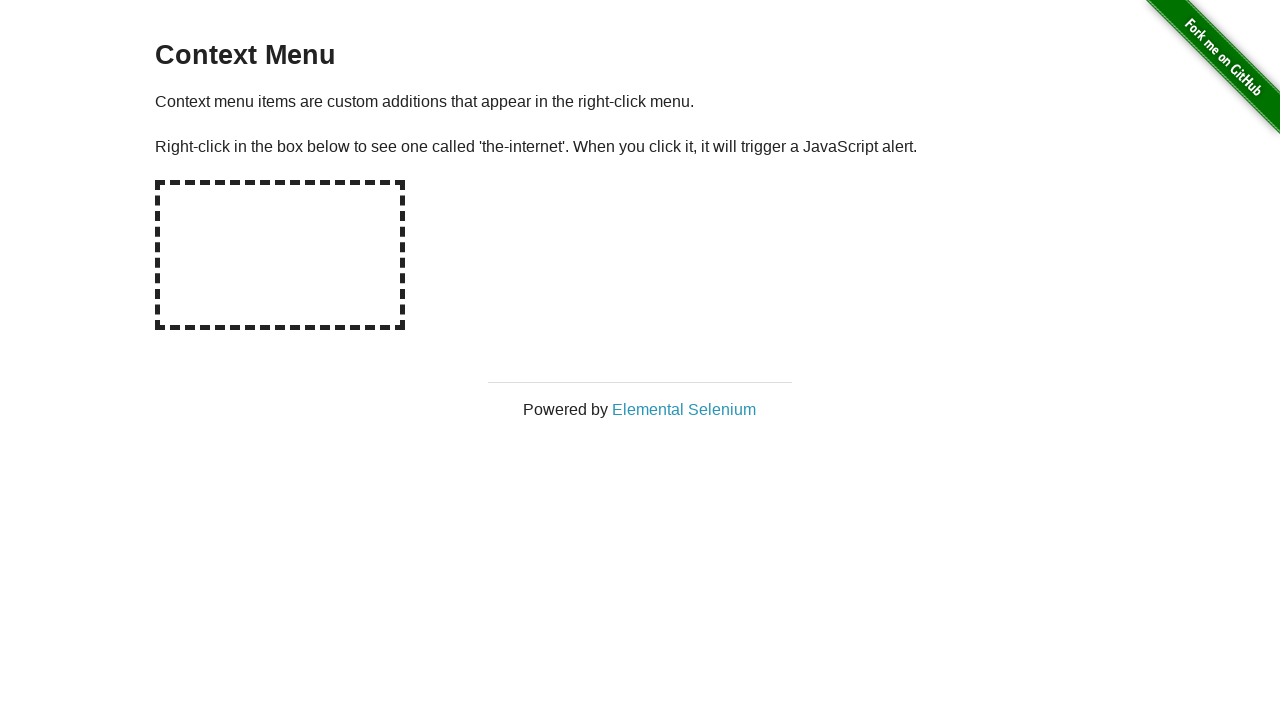